Tests interaction with shadow DOM elements by scrolling to a specific element and entering text into an input field within nested shadow roots

Starting URL: https://selectorshub.com/xpath-practice-page/

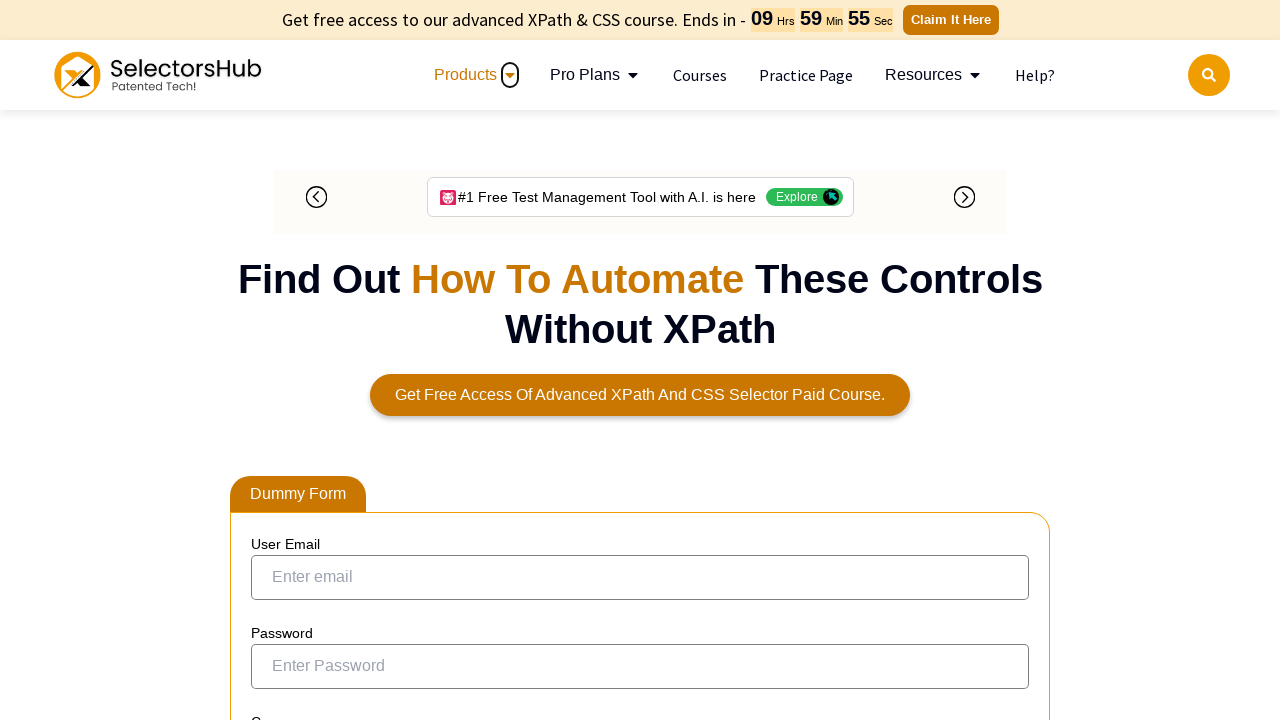

Scrolled to userName div element
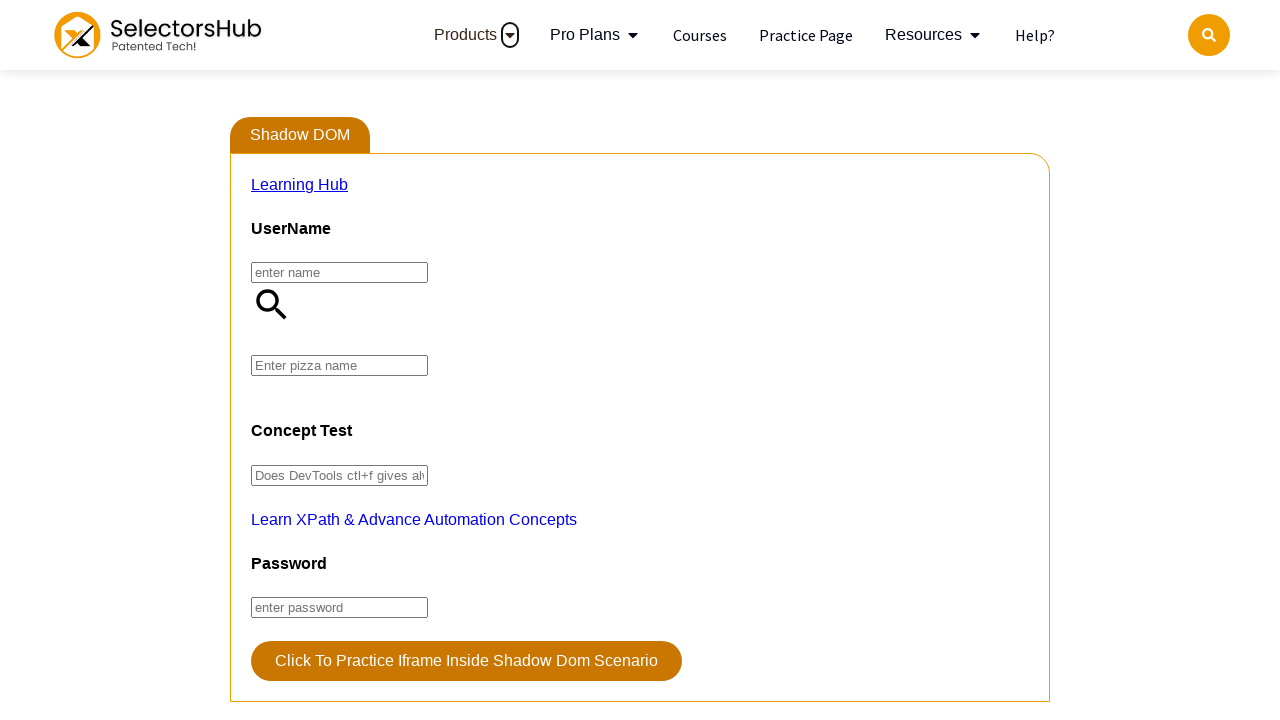

Located userName shadow host element
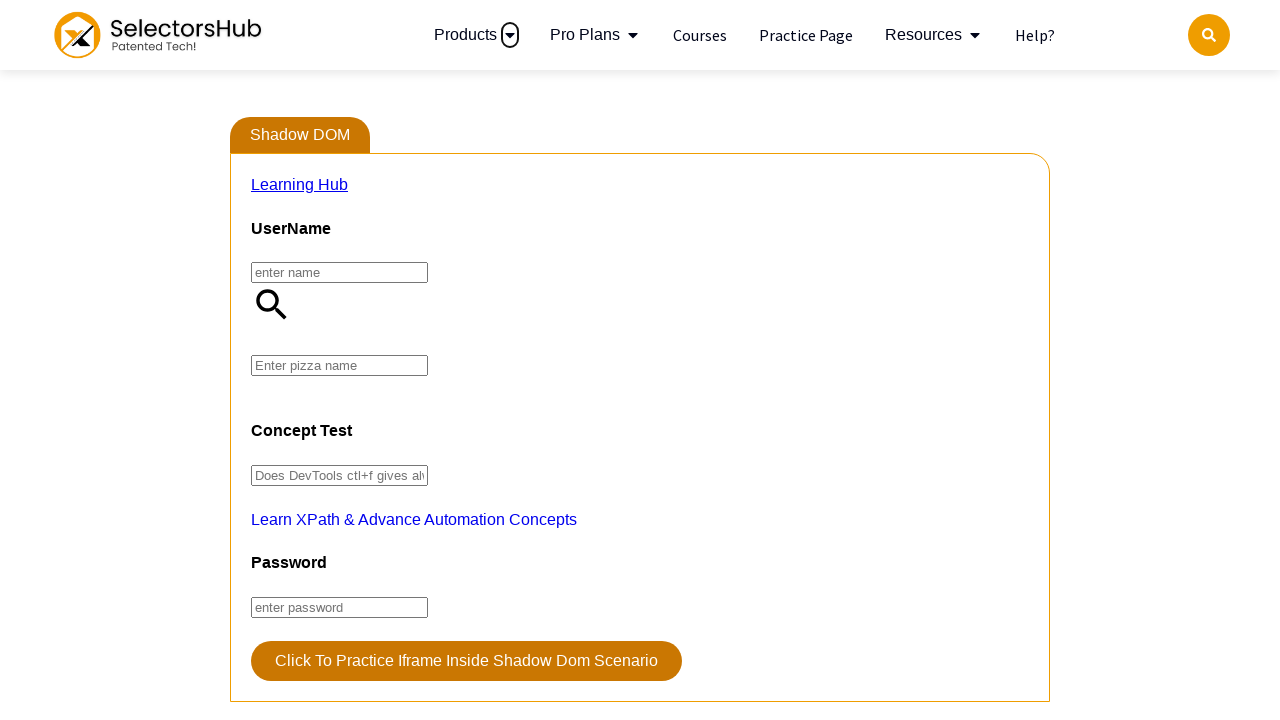

Accessed nested shadow DOM and filled pizza input with 'farmhouse'
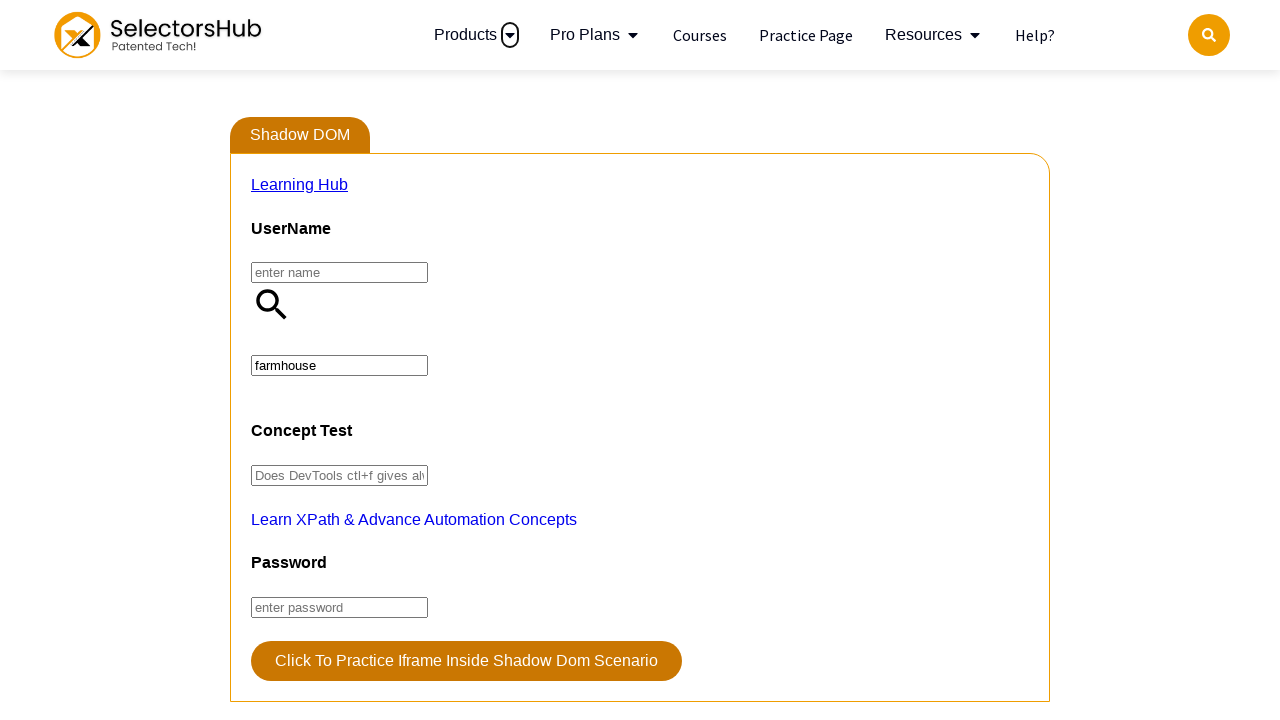

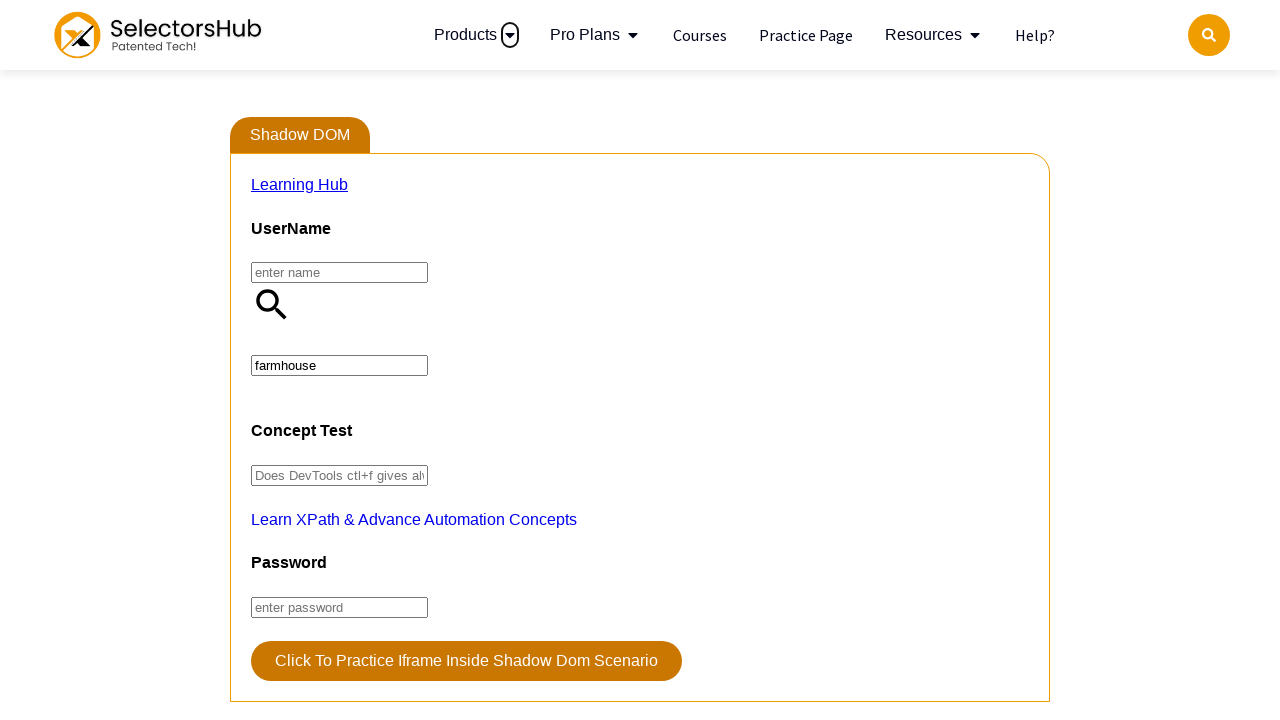